Tests signup validation with all fields empty to verify it fails

Starting URL: https://selenium-blog.herokuapp.com/signup

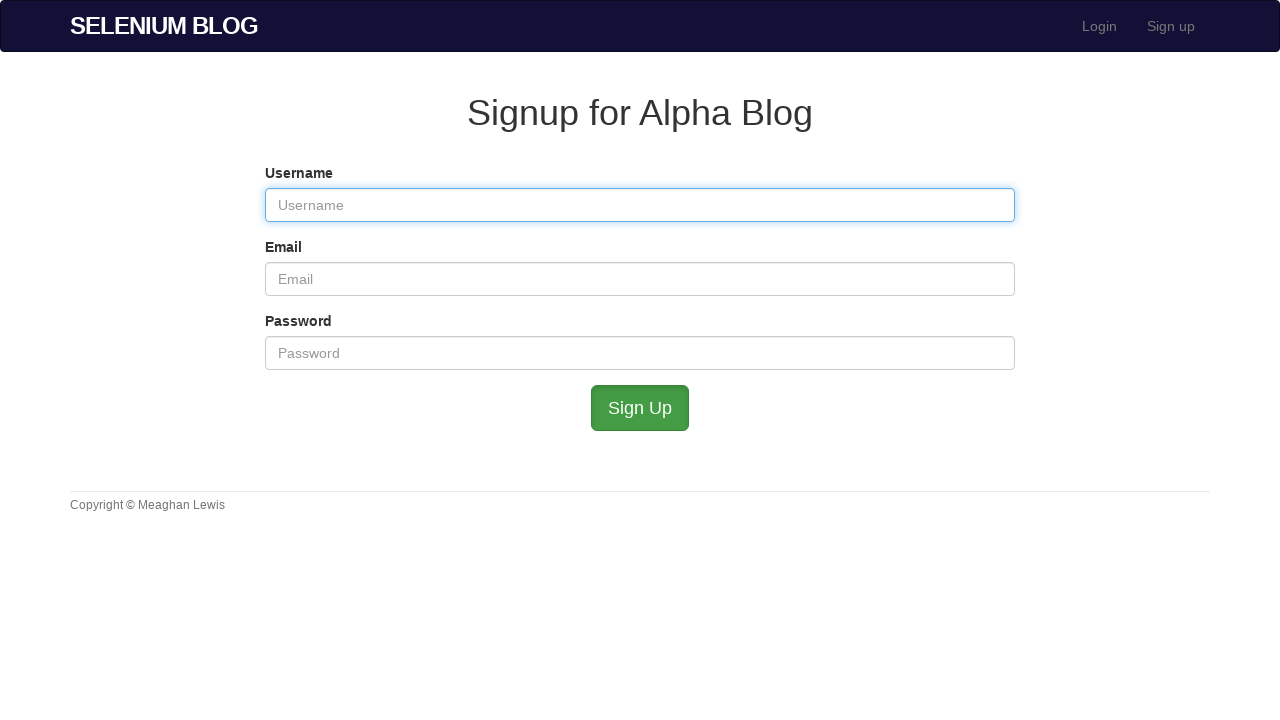

Clicked Signup link in navigation at (1171, 26) on xpath=//*[@id="bs-example-navbar-collapse-1"]/ul/li[2]/a
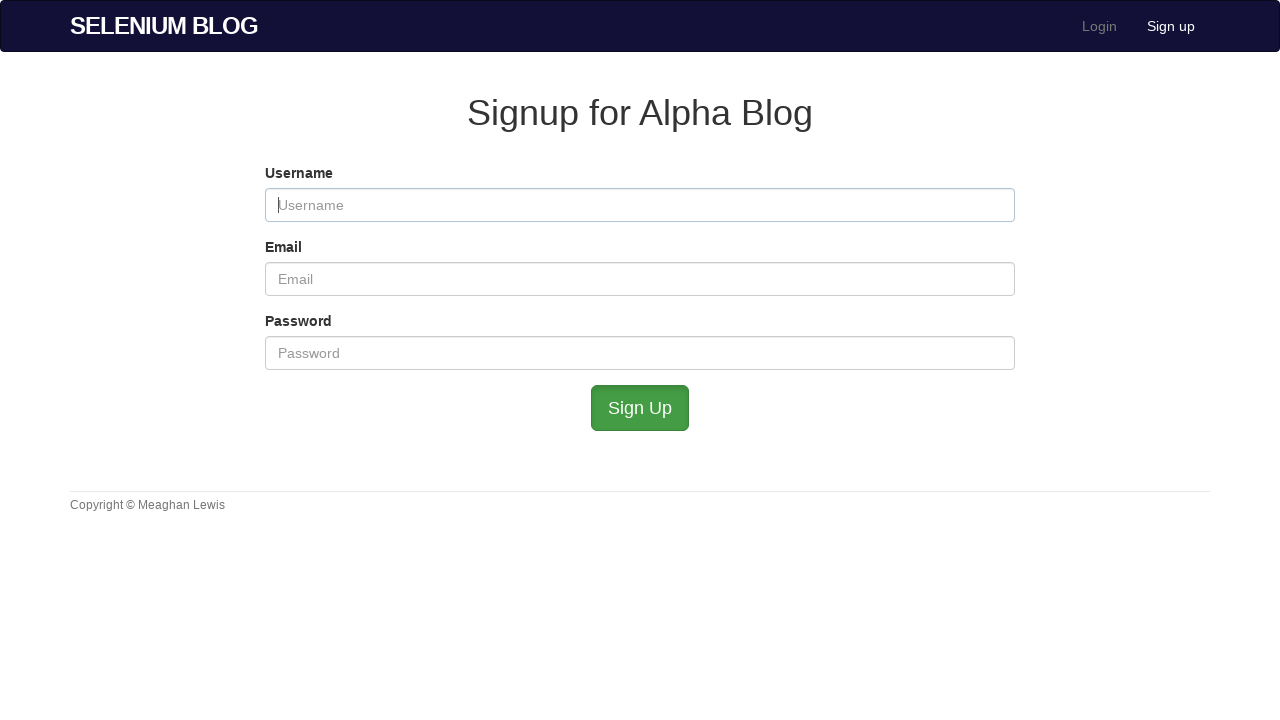

Signup page loaded and network idle
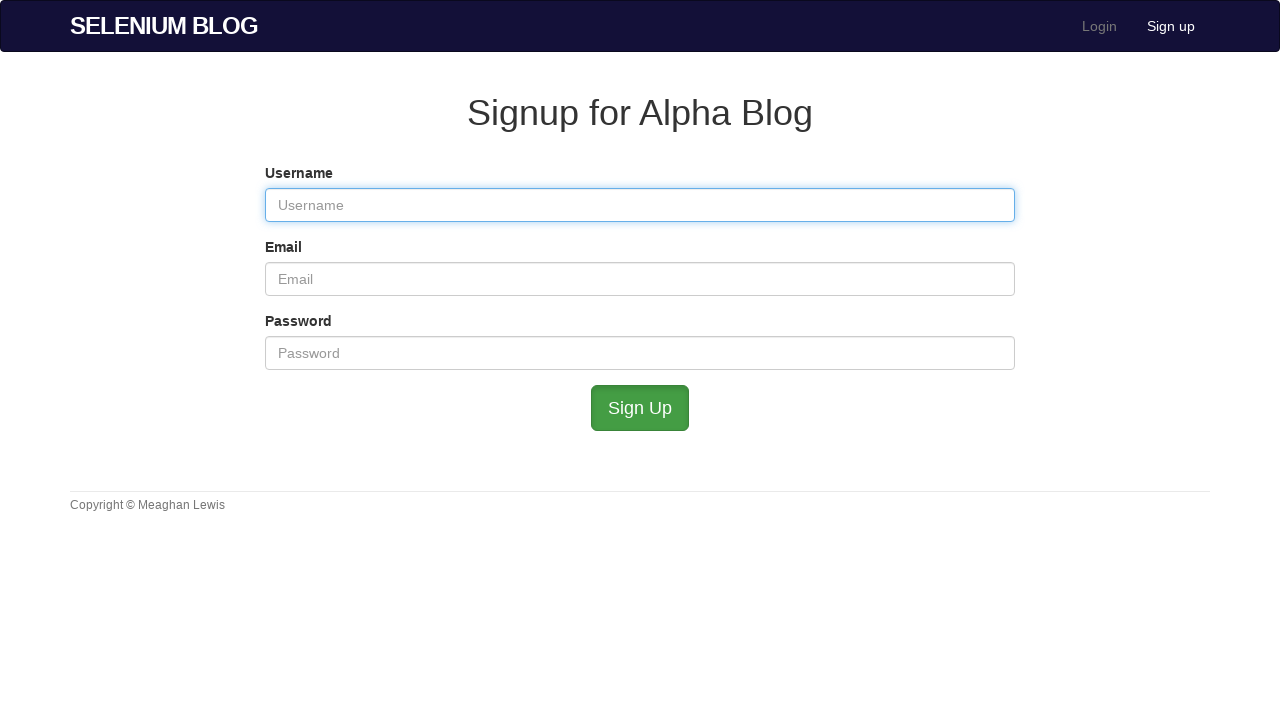

Filled username field with empty string on #user_username
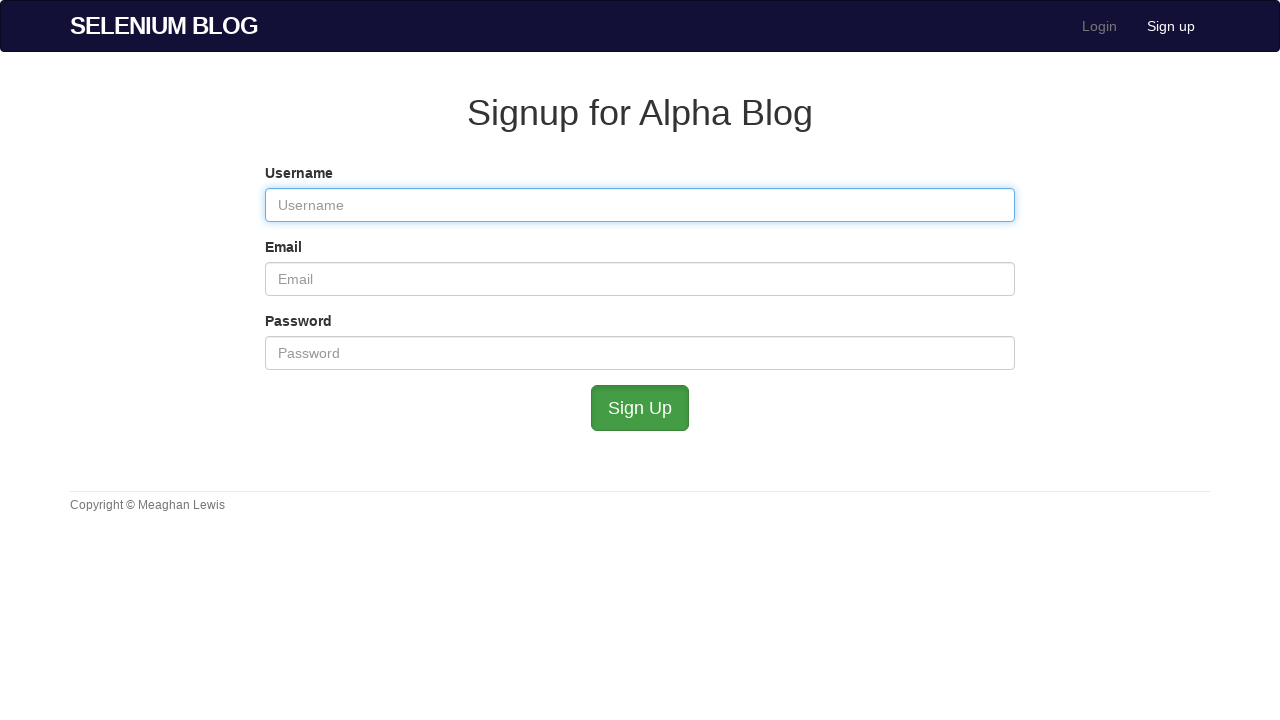

Filled email field with empty string on #user_email
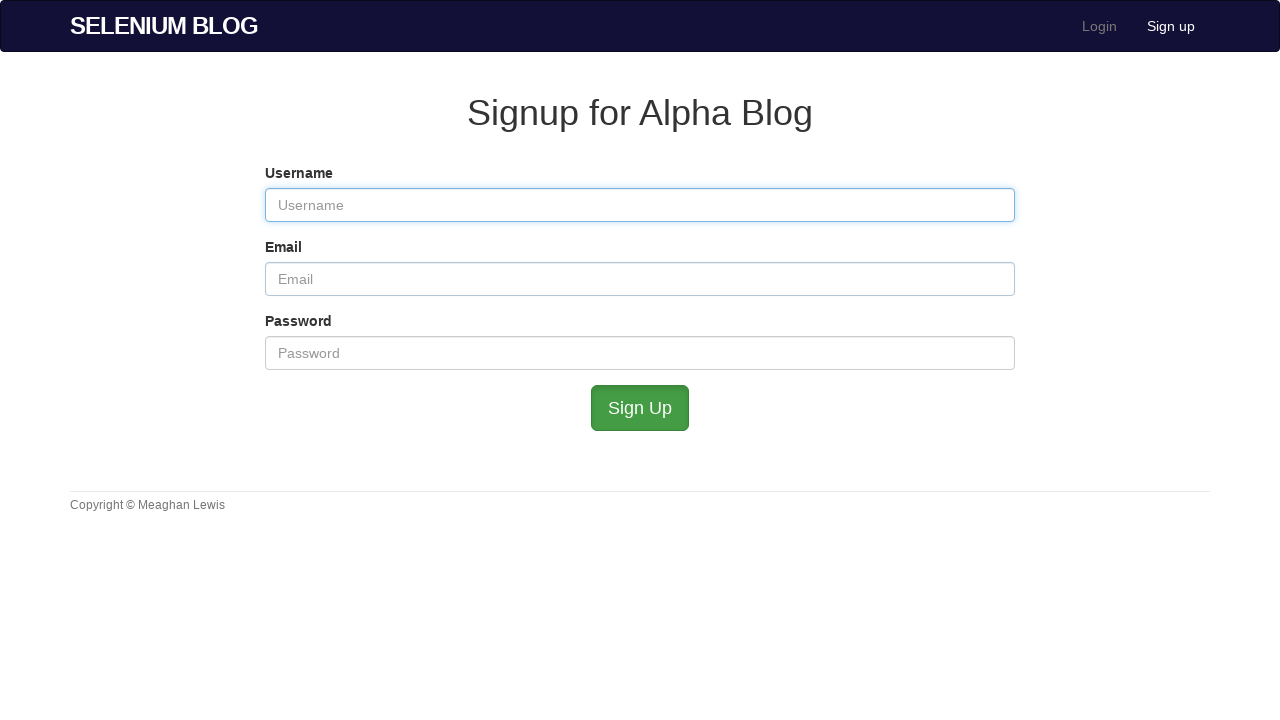

Filled password field with empty string on #user_password
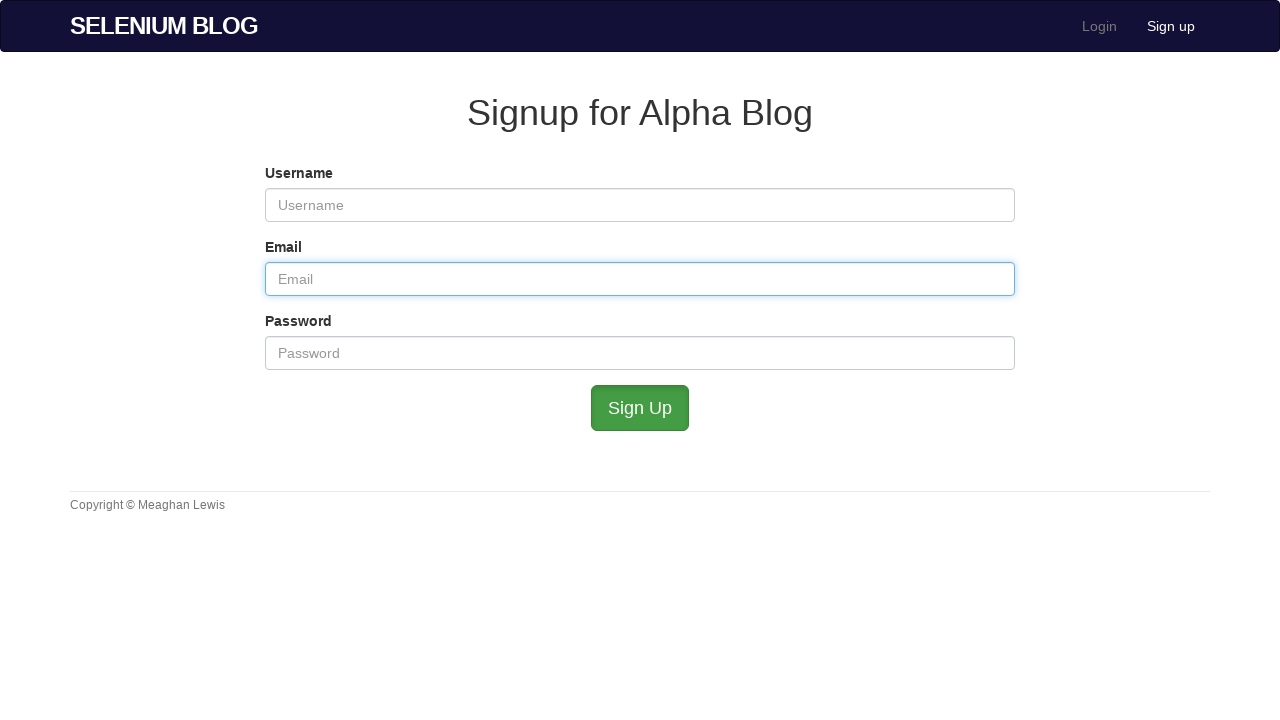

Clicked signup button with all fields empty to verify validation fails at (640, 408) on #submit
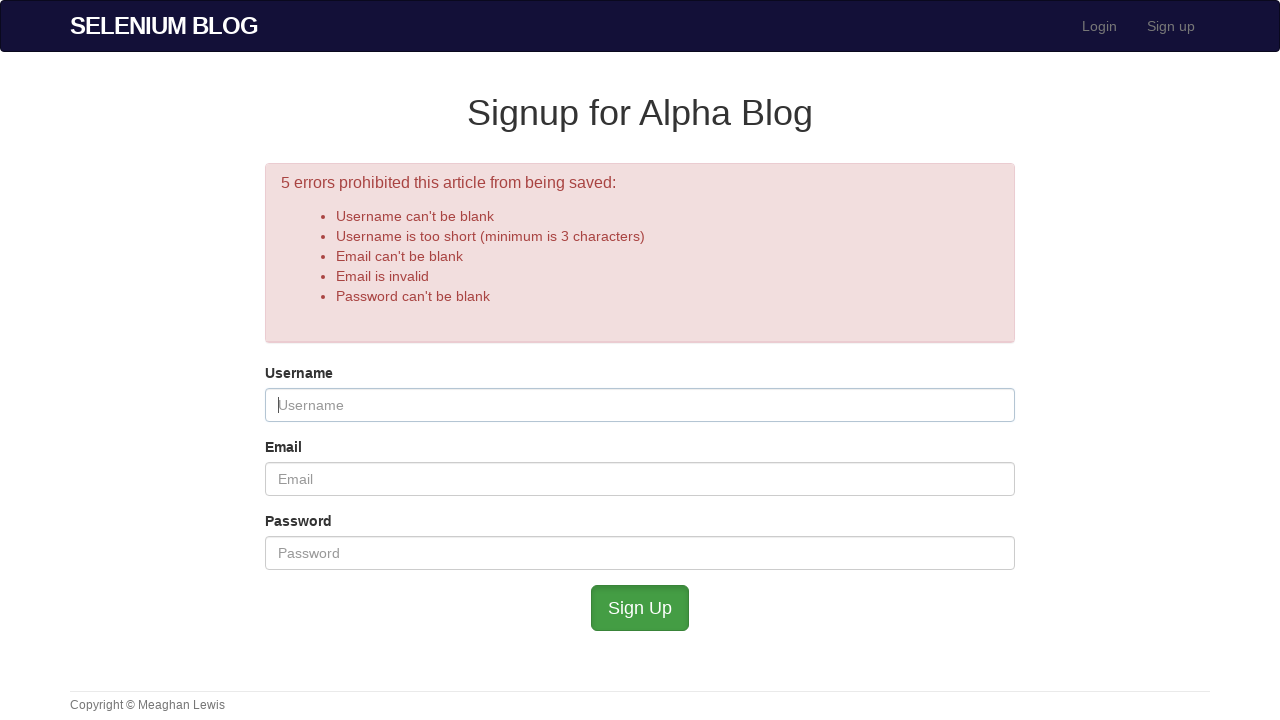

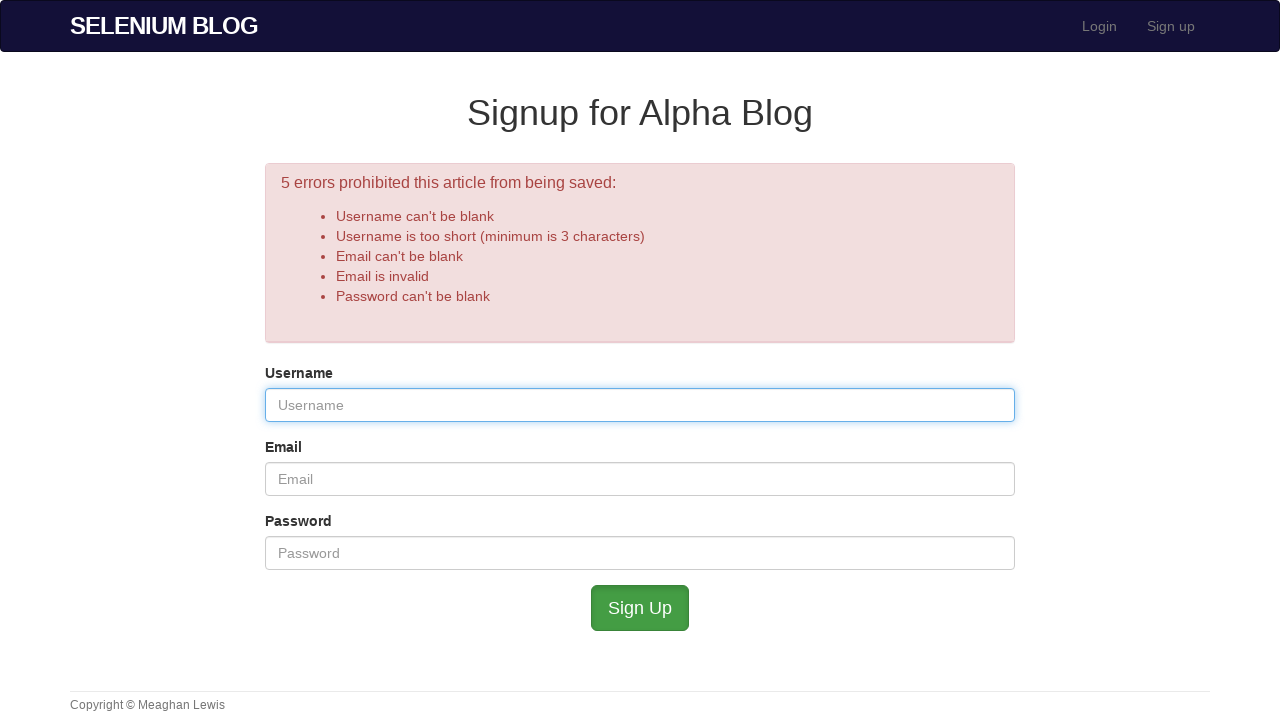